Navigates to a books catalog page and verifies that book product elements are displayed, then clicks through to the next page to verify pagination works

Starting URL: https://books.toscrape.com/catalogue/page-44.html

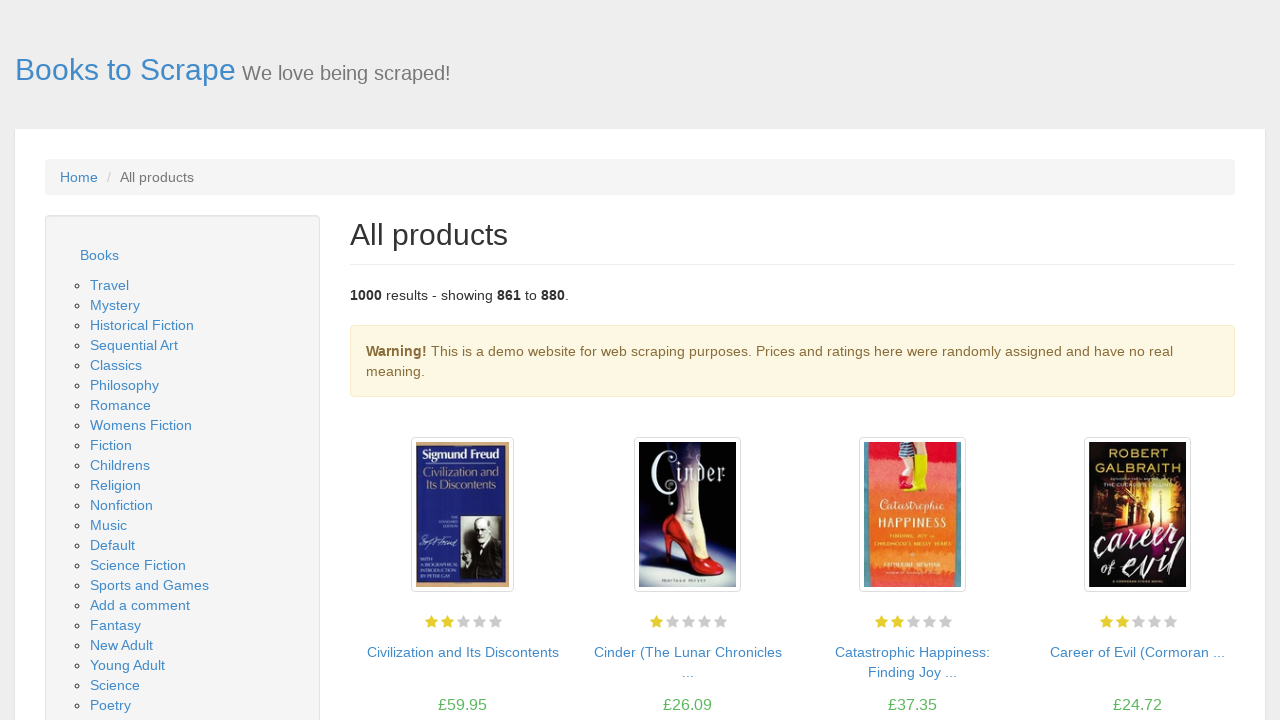

Waited for book product elements to load on page 44
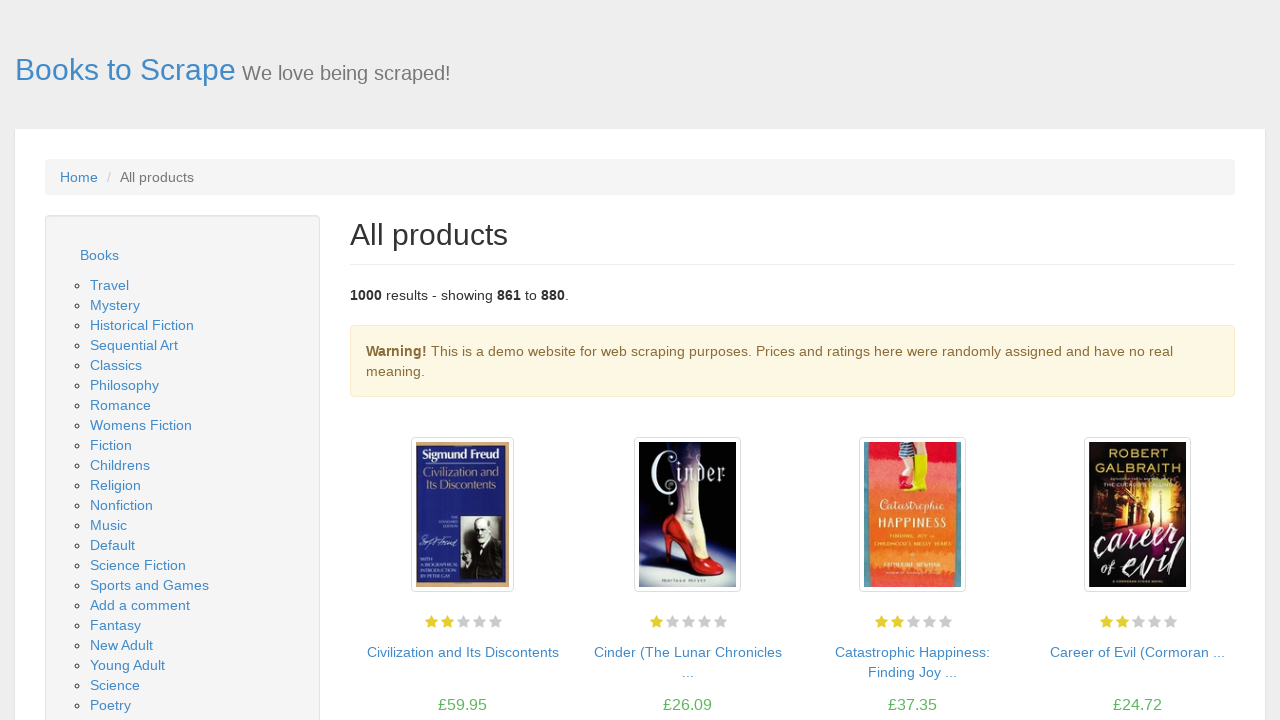

Verified book titles are present in product elements
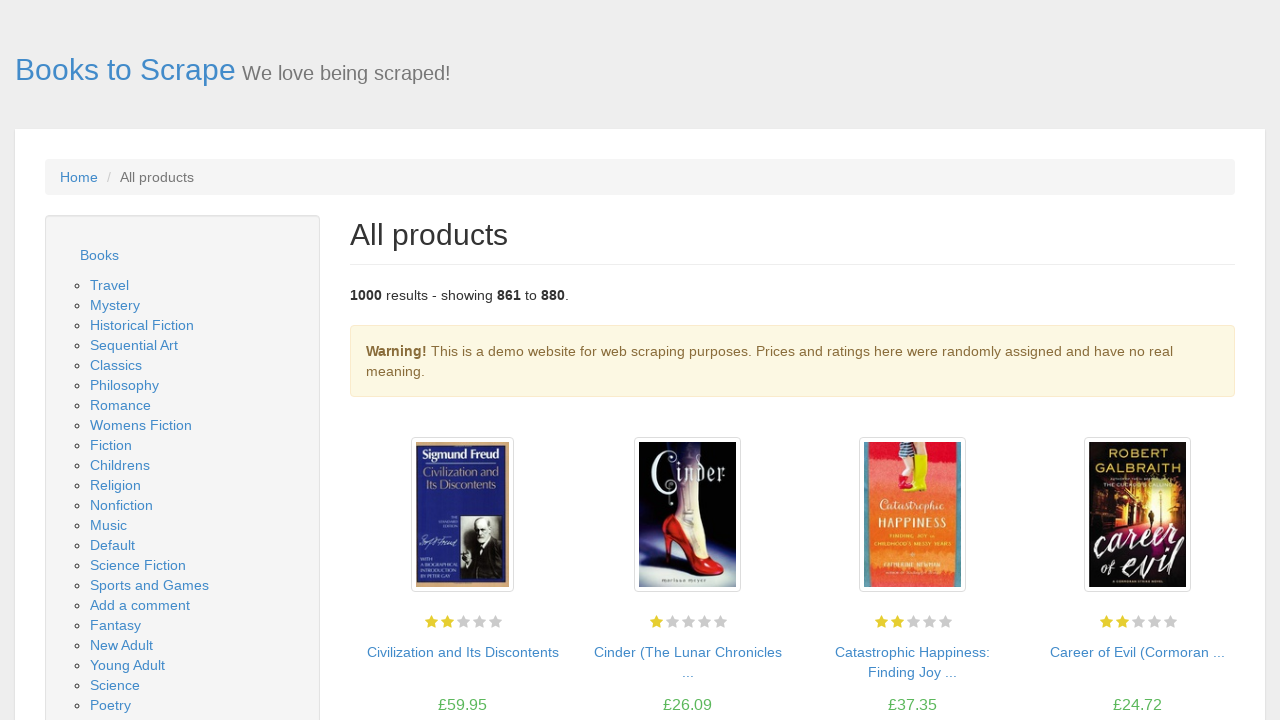

Verified book prices are present in product elements
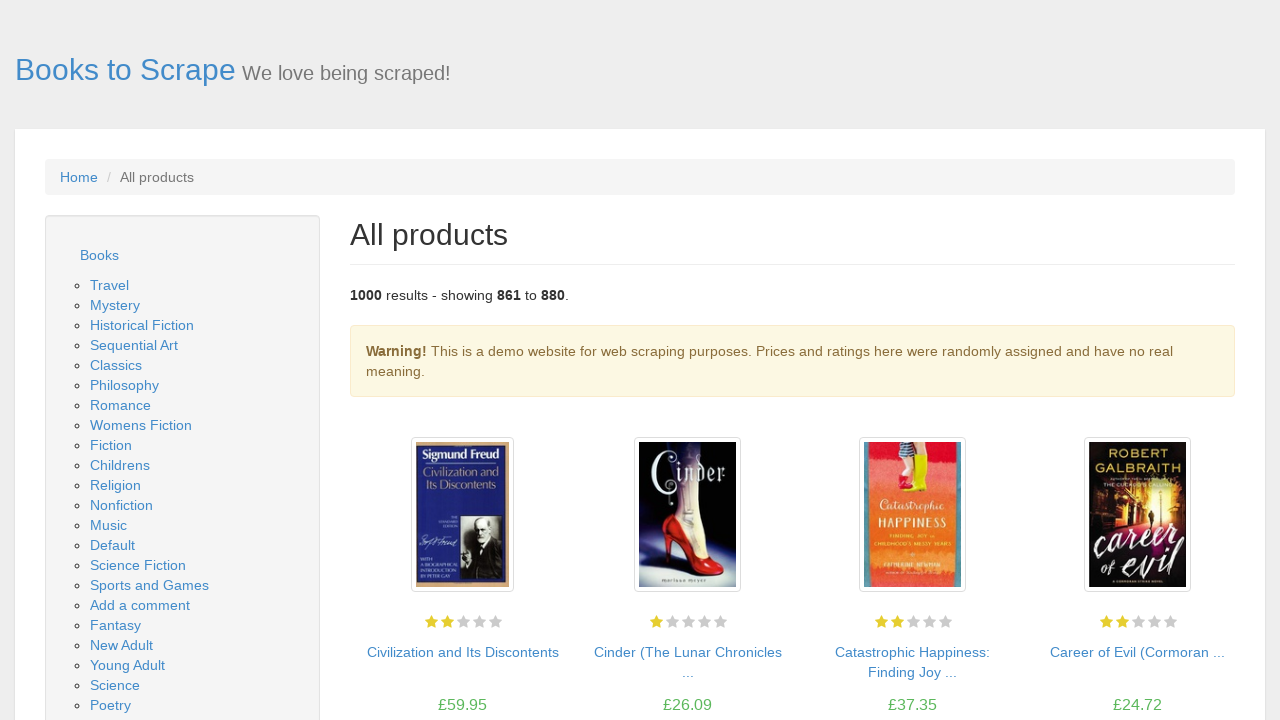

Verified book image containers with links are present
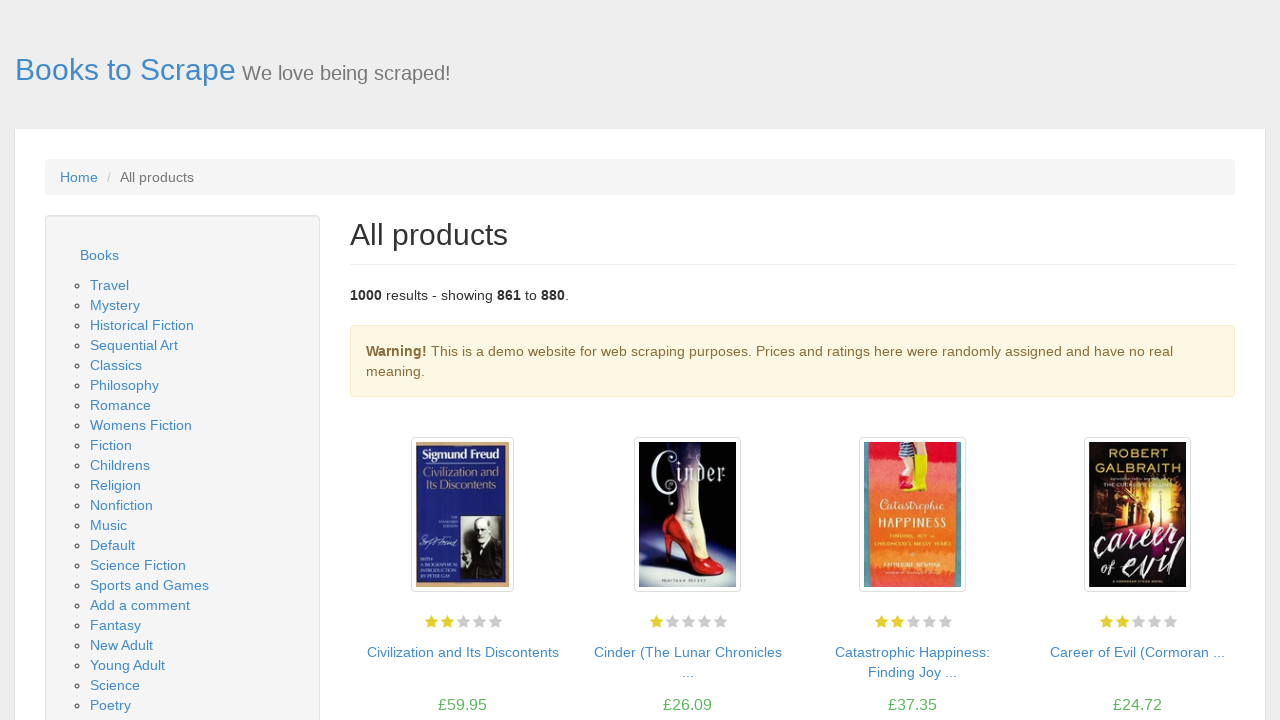

Clicked next page button to navigate to page 45 at (1206, 654) on .next a
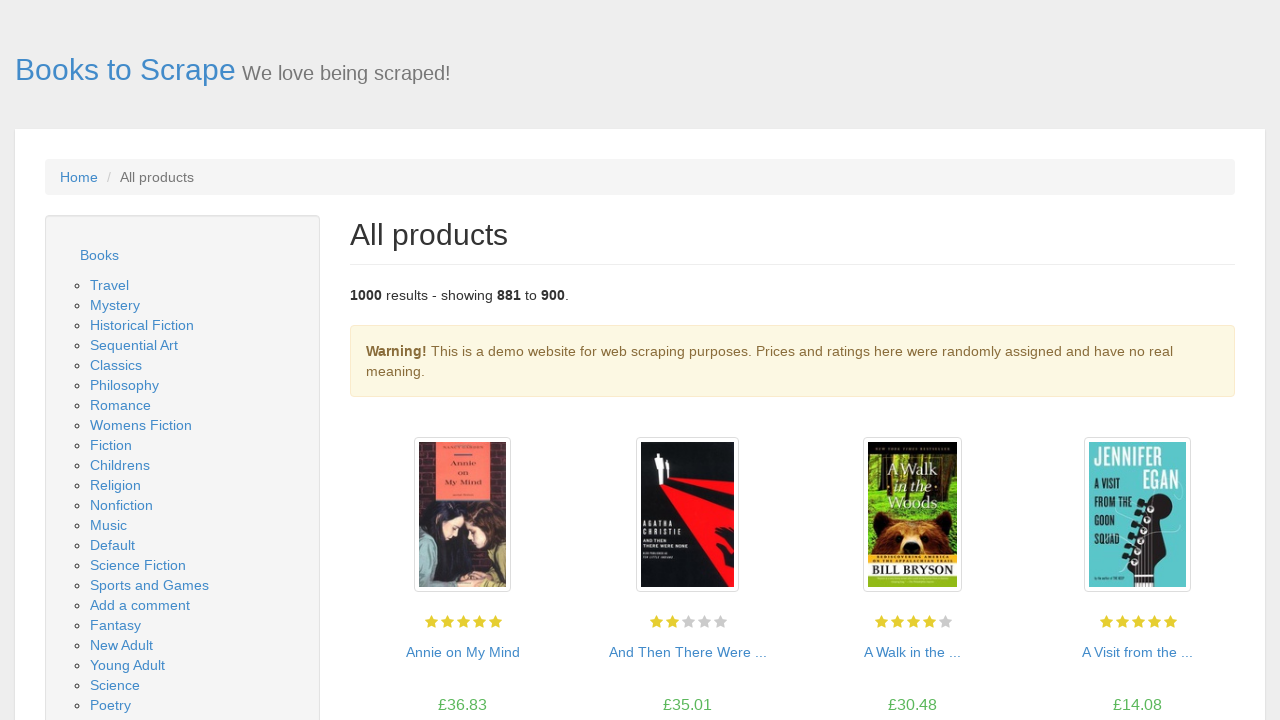

Verified next page loaded with book product elements
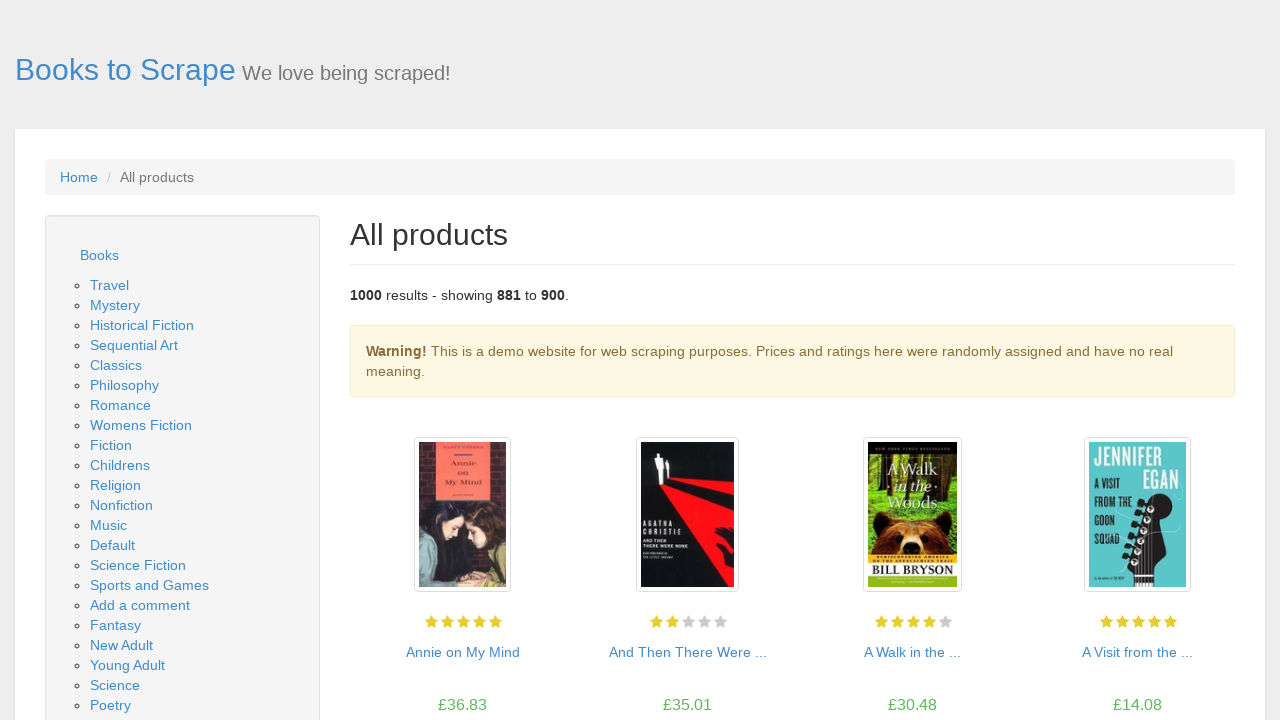

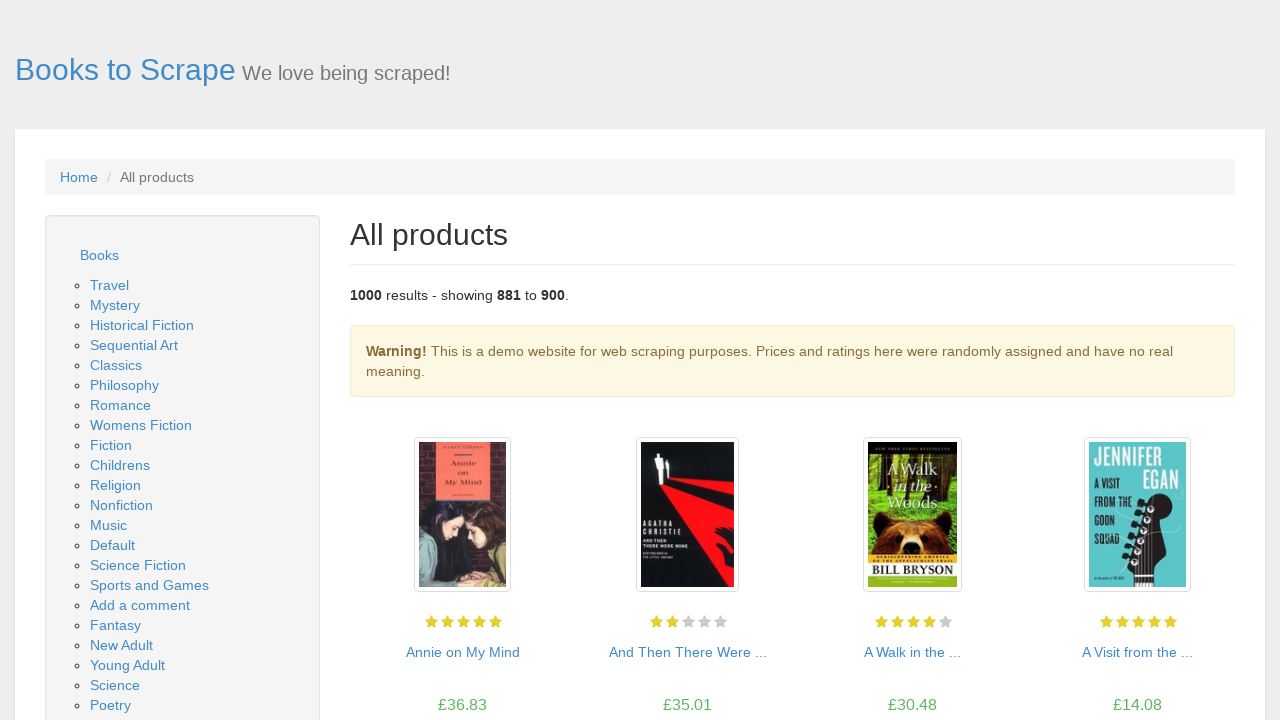